Tests checkbox interaction by clicking on the first checkbox and verifying that its checked state changes.

Starting URL: https://the-internet.herokuapp.com/checkboxes

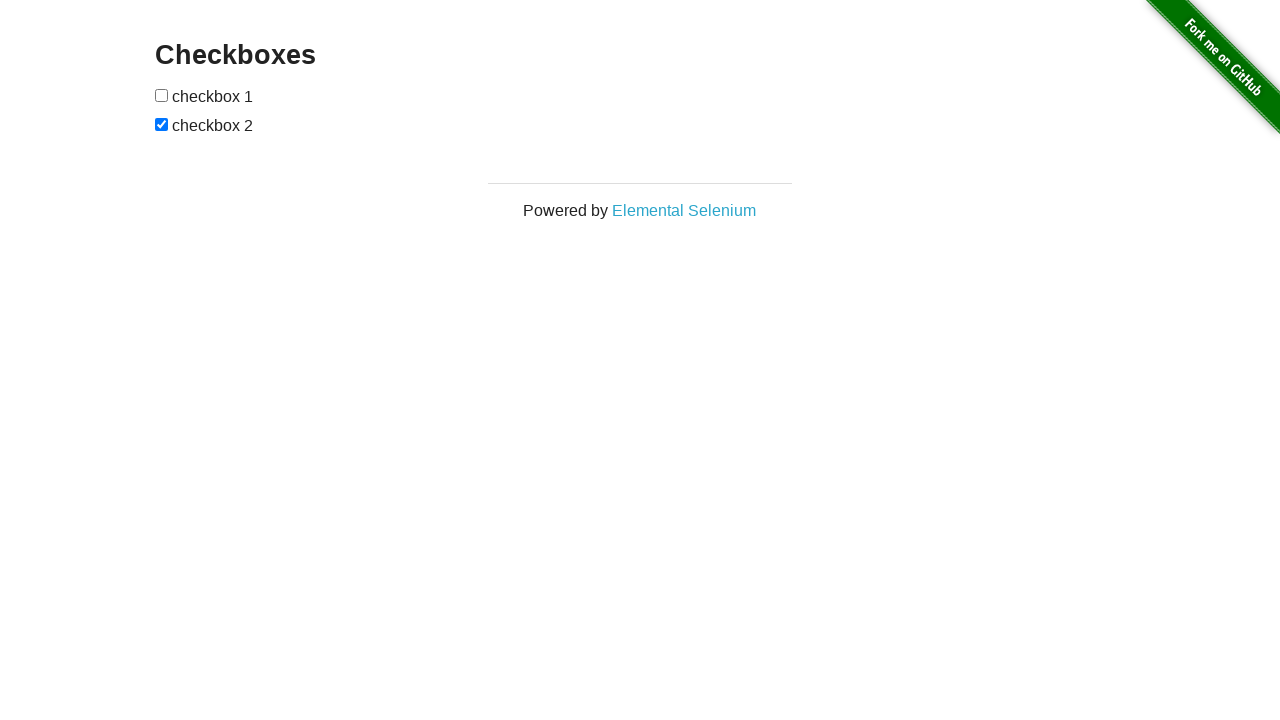

Waited for checkboxes to be visible
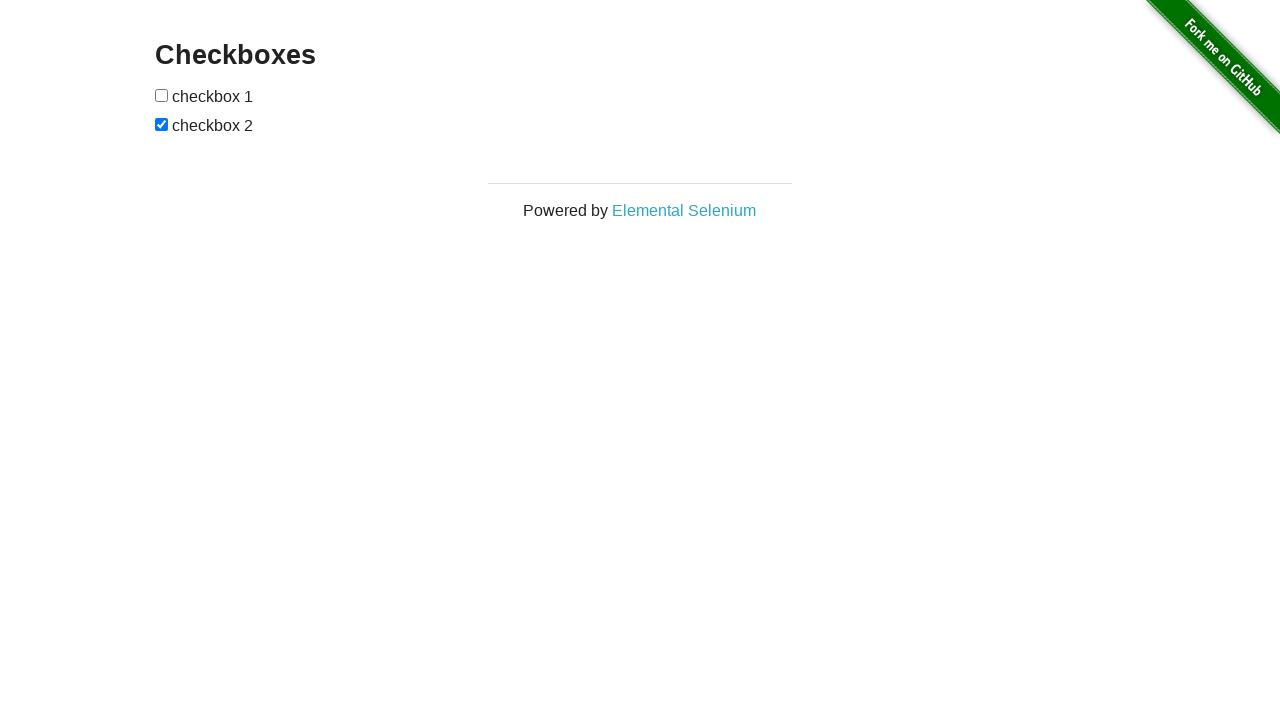

Clicked the first checkbox at (162, 95) on #checkboxes input >> nth=0
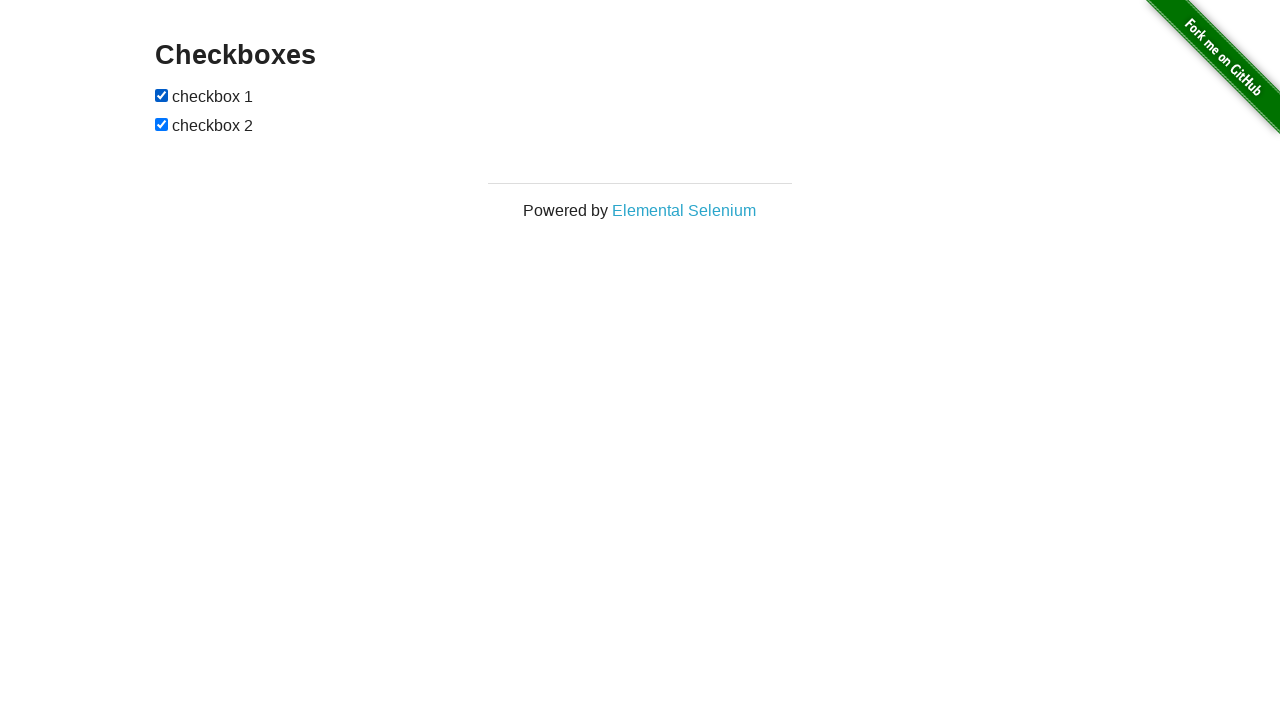

First checkbox element is attached to DOM
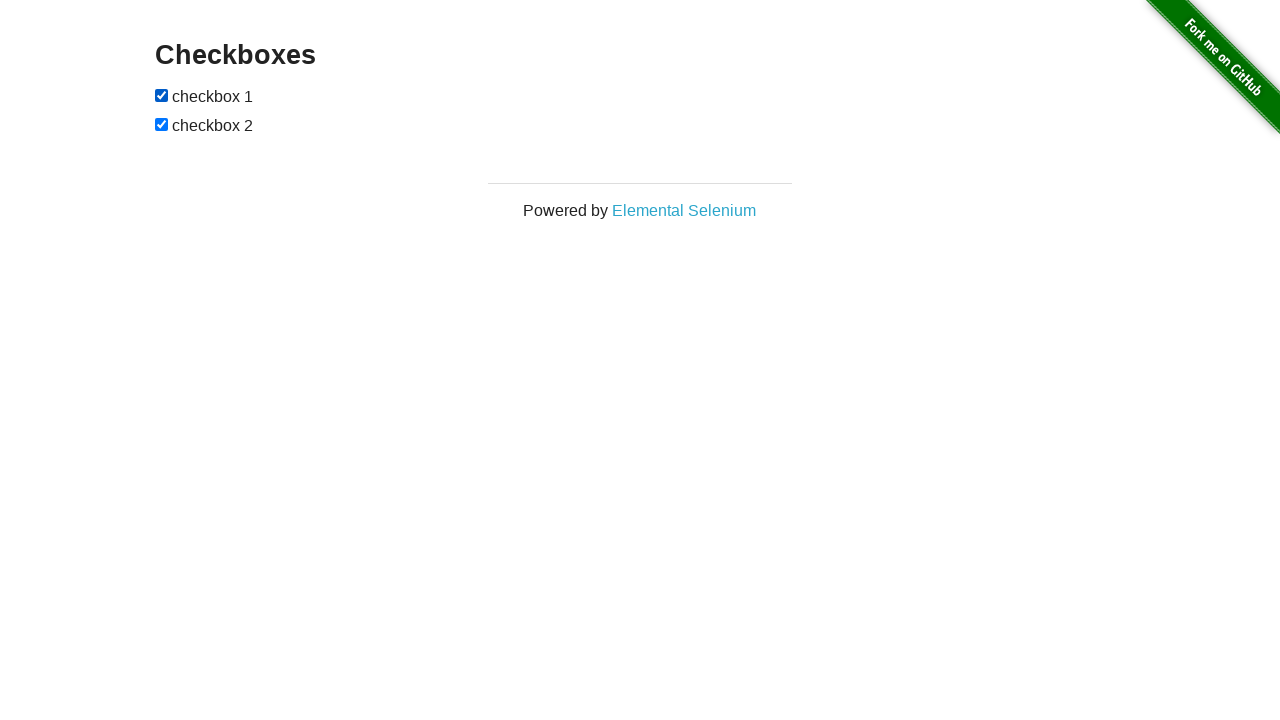

Verified that the first checkbox is now checked
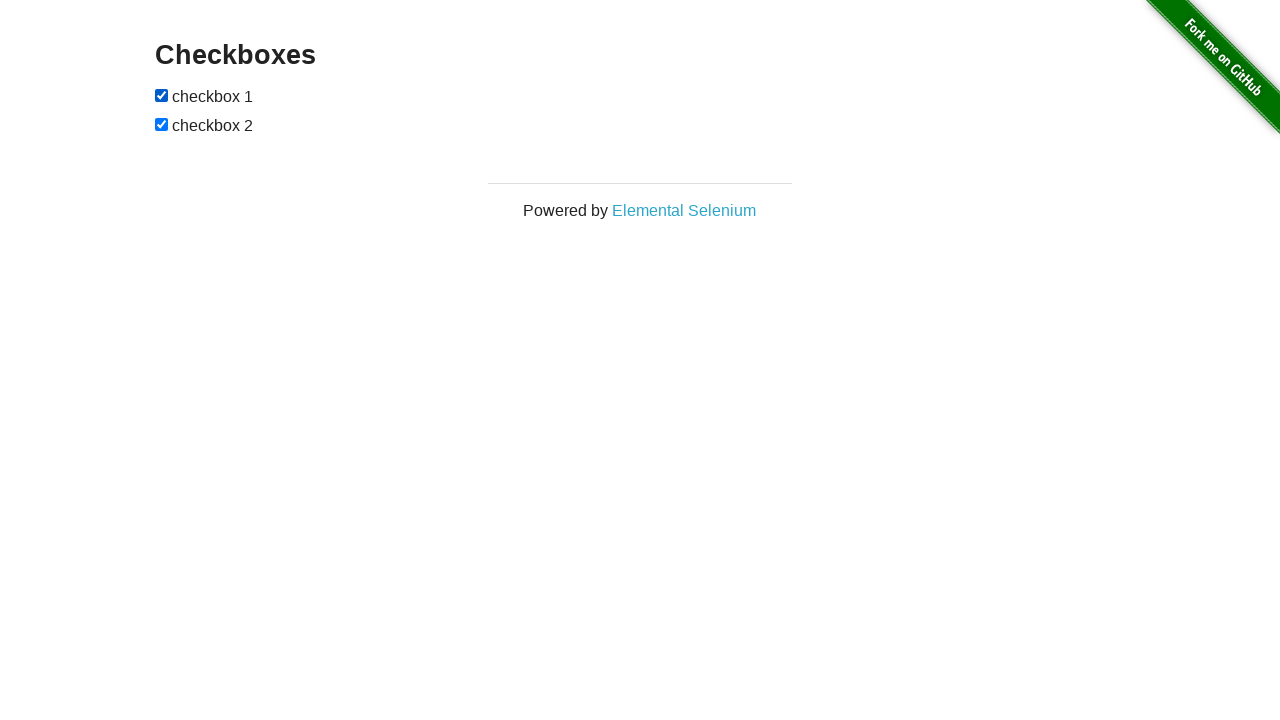

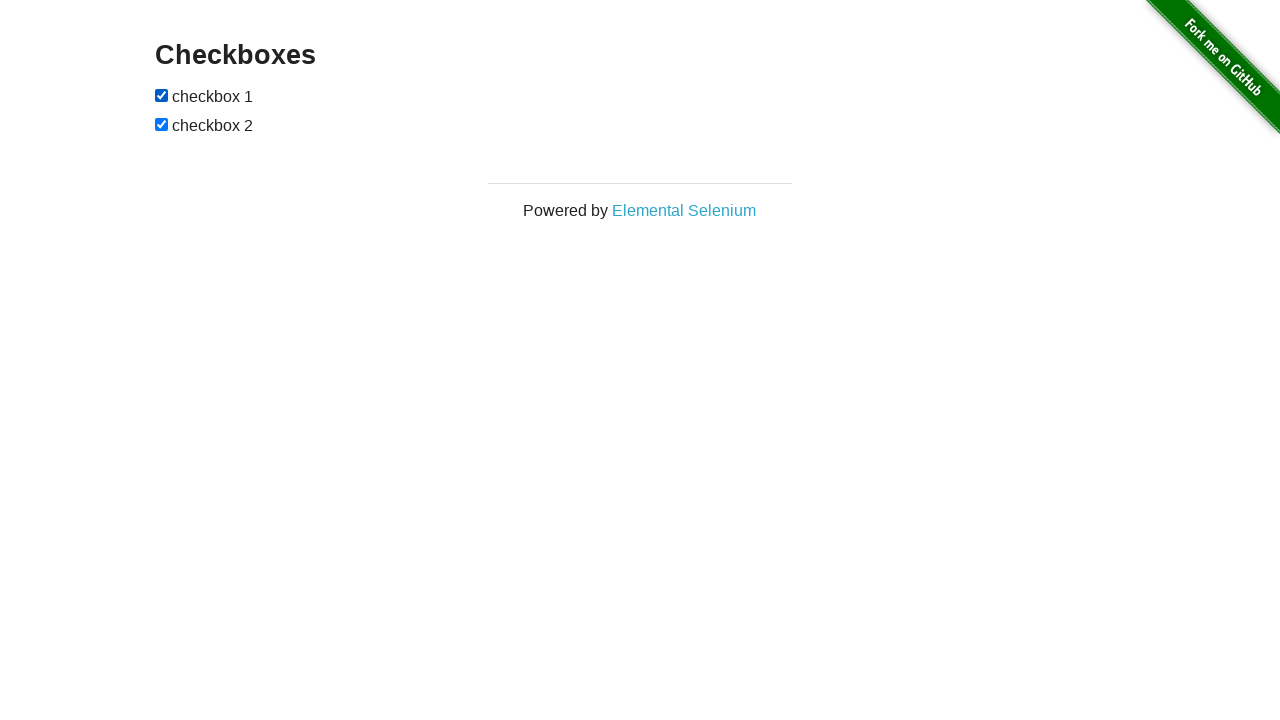